Navigates to a practice automation page and verifies that the page title is "Practice Page"

Starting URL: https://rahulshettyacademy.com/AutomationPractice/

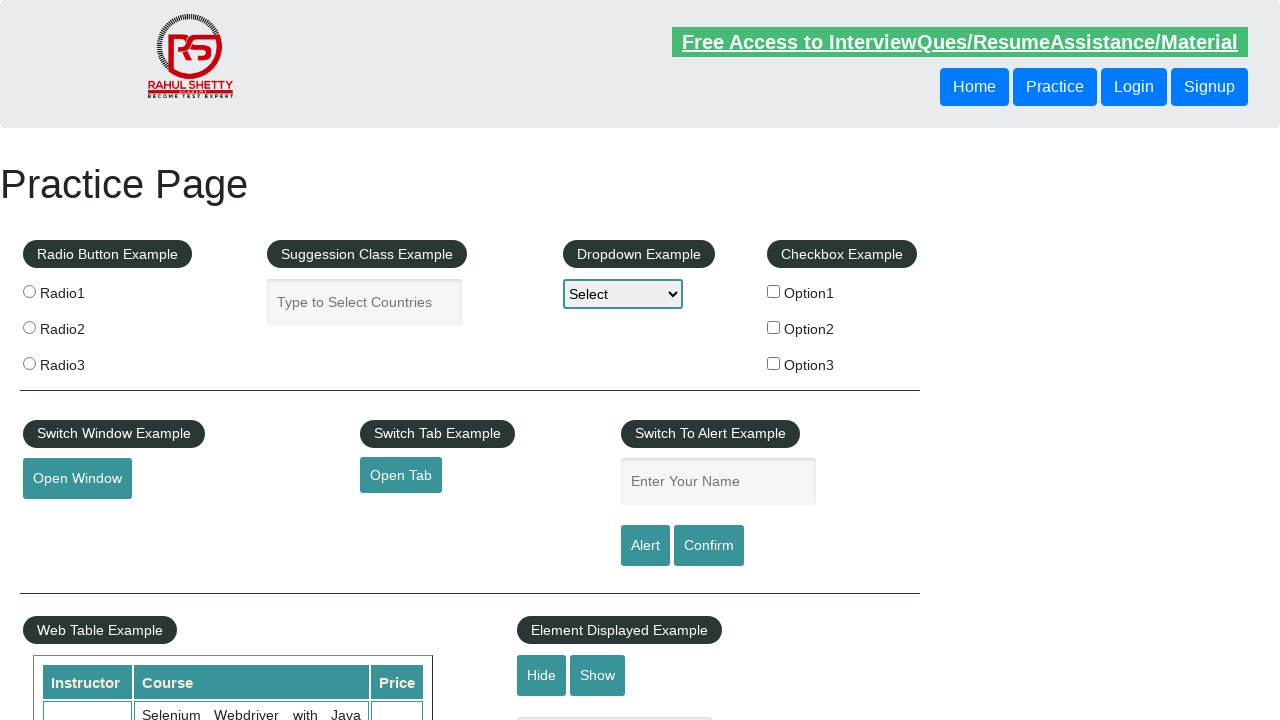

Navigated to practice automation page
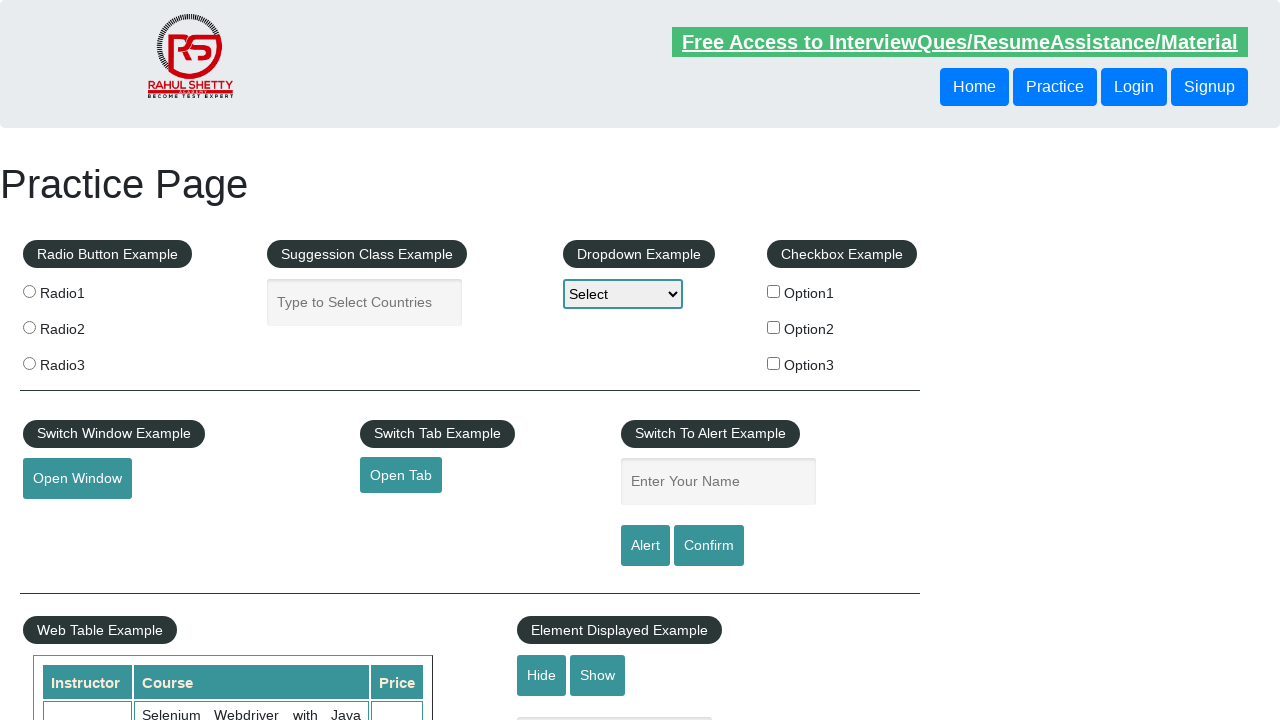

Verified page title is 'Practice Page'
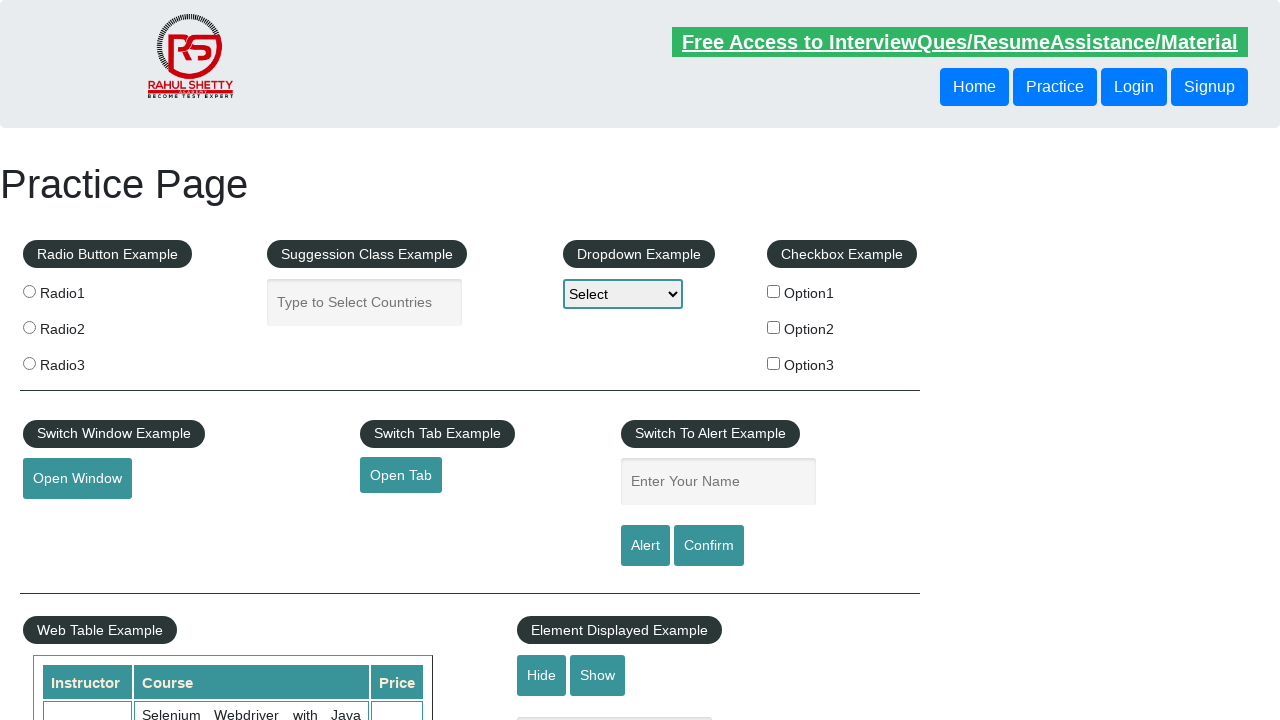

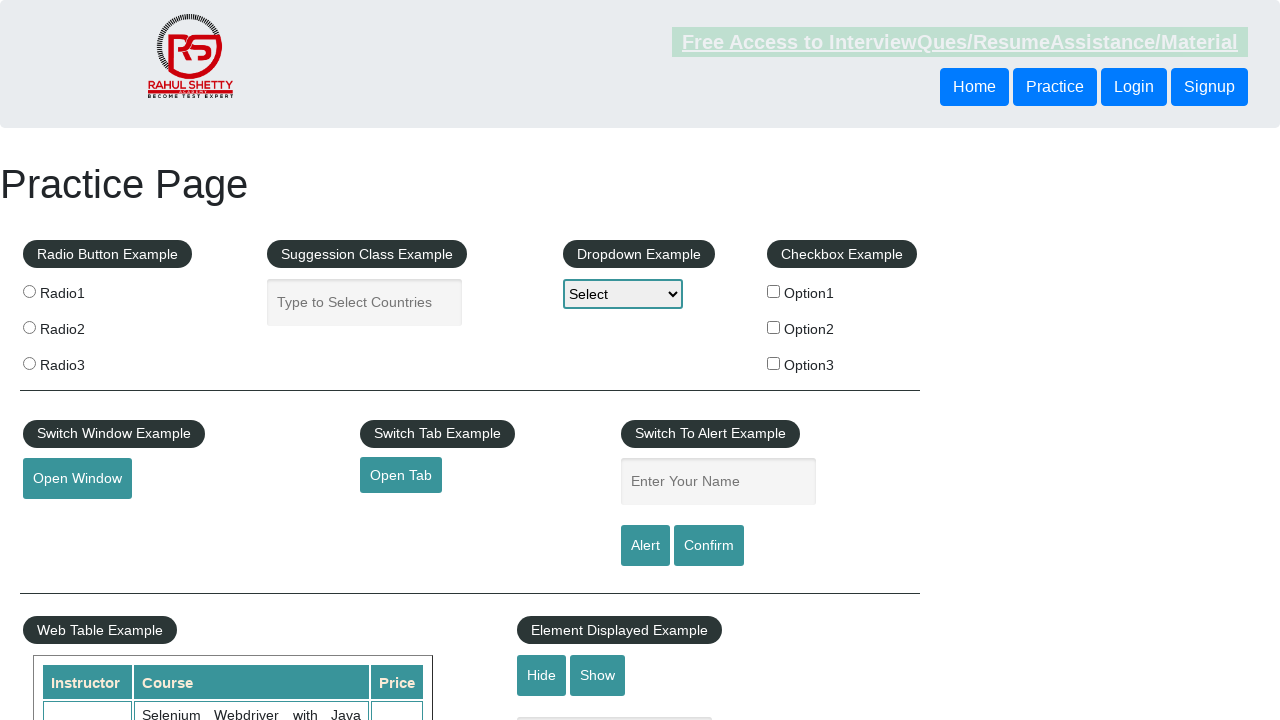